Tests that the todo counter displays the correct number of items

Starting URL: https://demo.playwright.dev/todomvc

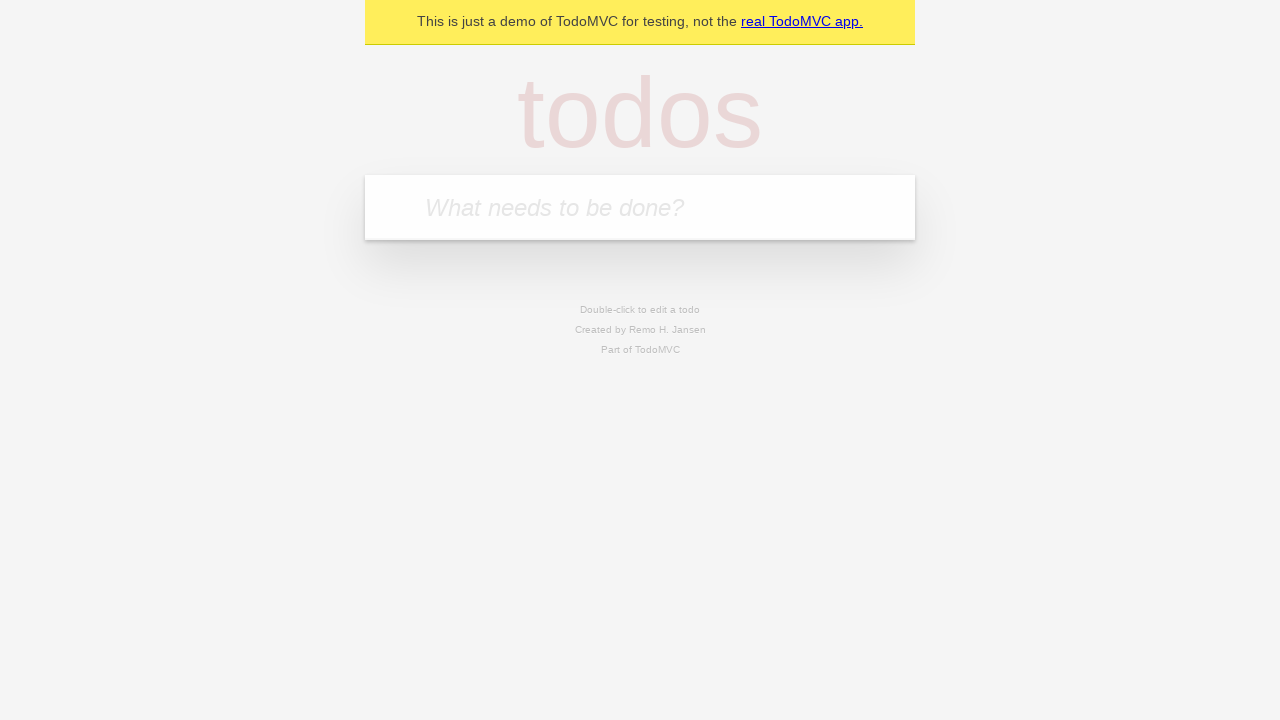

Filled first todo input with 'buy some cheese' on internal:attr=[placeholder="What needs to be done?"i]
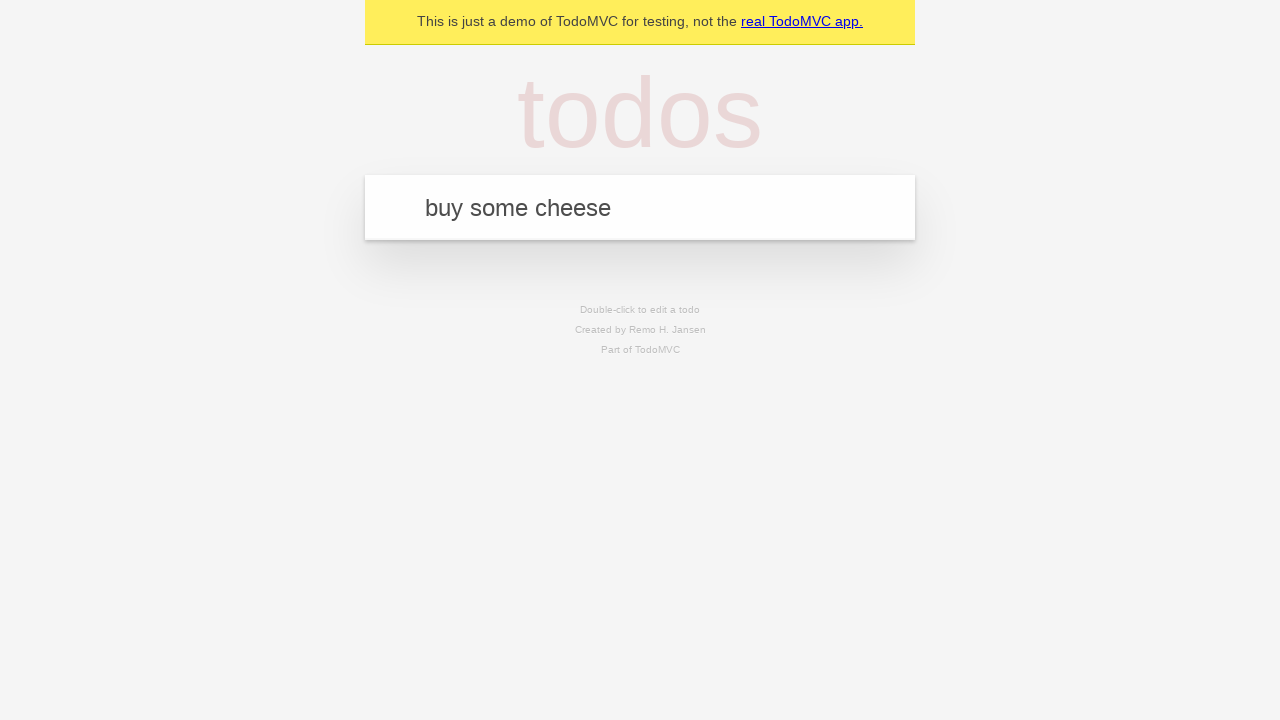

Pressed Enter to create first todo on internal:attr=[placeholder="What needs to be done?"i]
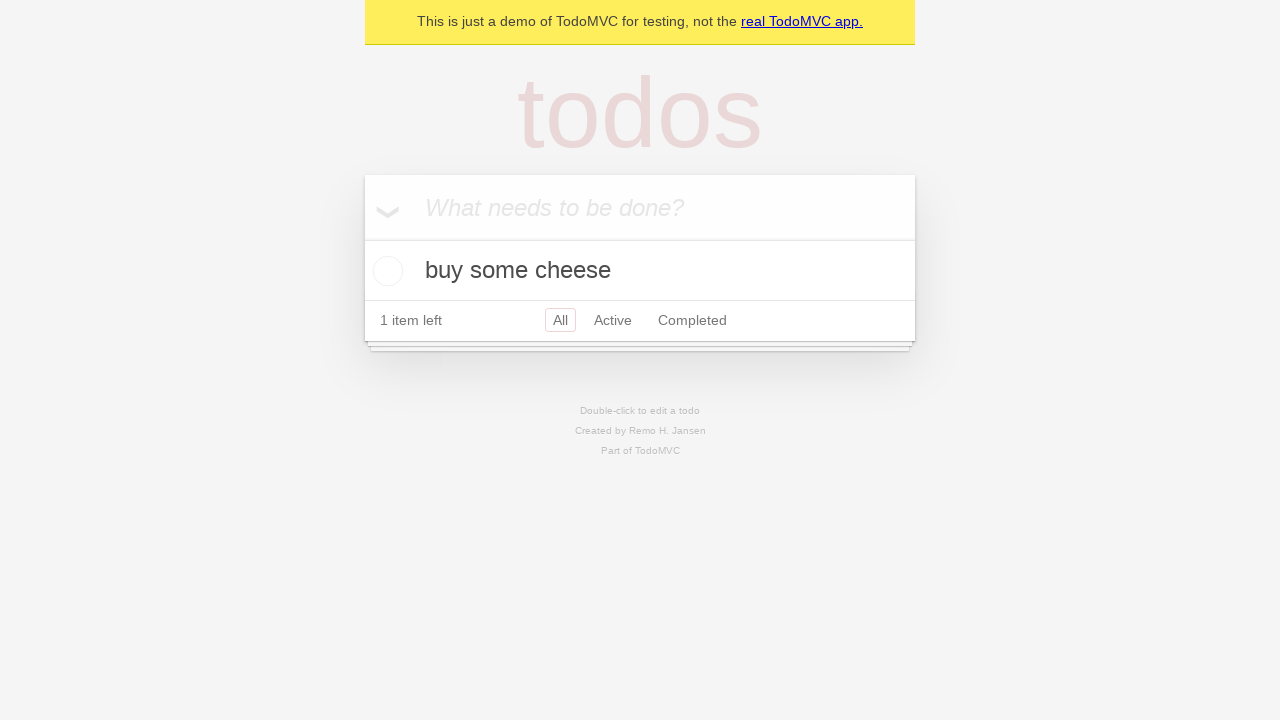

Todo counter element appeared after creating first todo
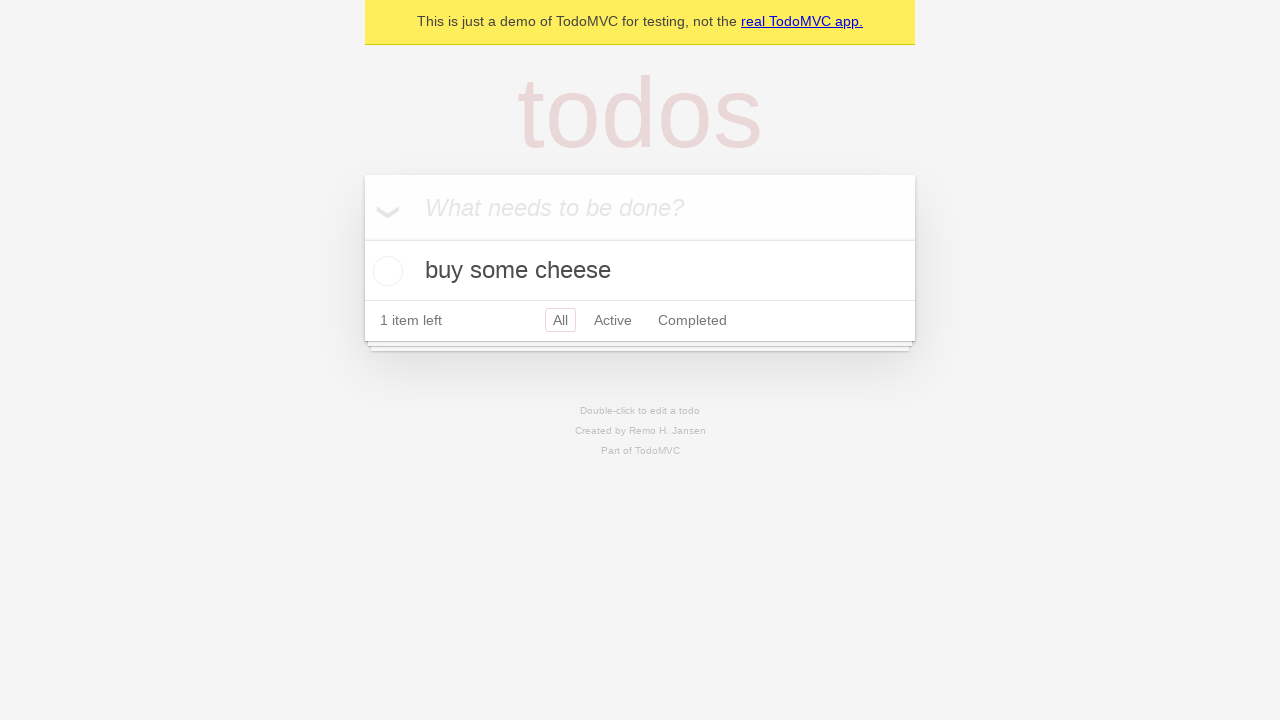

Filled second todo input with 'feed the cat' on internal:attr=[placeholder="What needs to be done?"i]
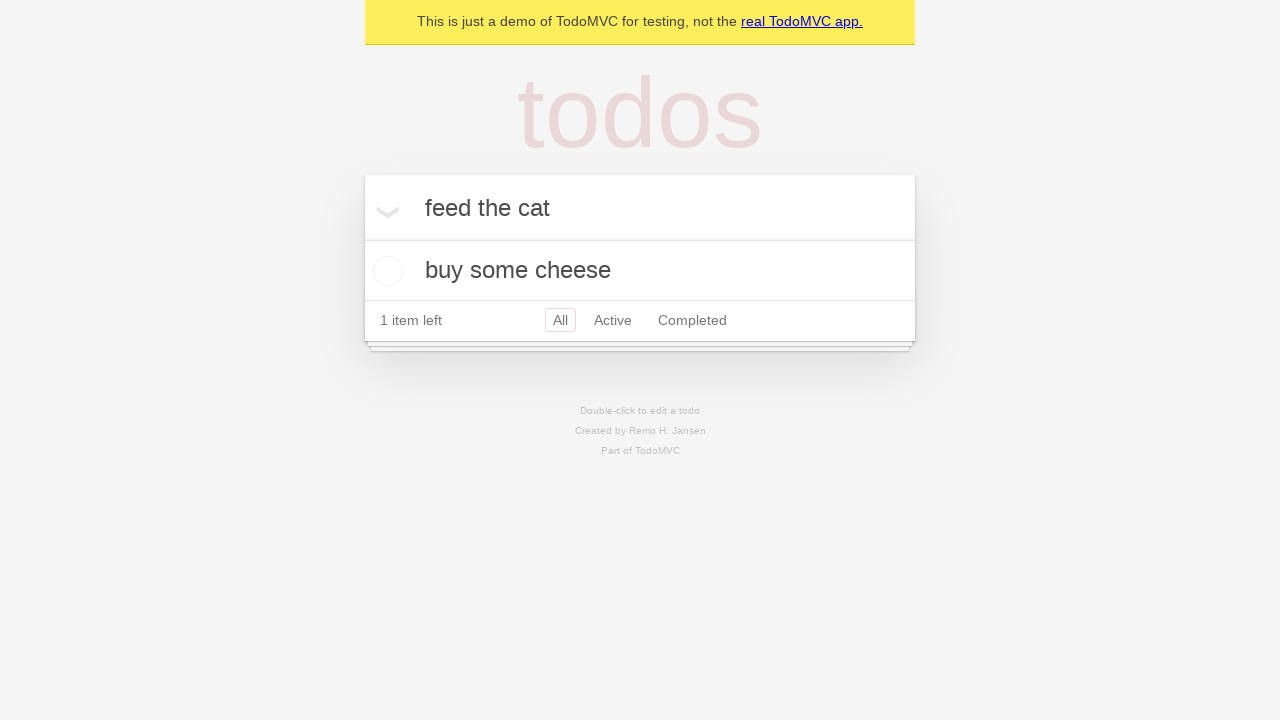

Pressed Enter to create second todo on internal:attr=[placeholder="What needs to be done?"i]
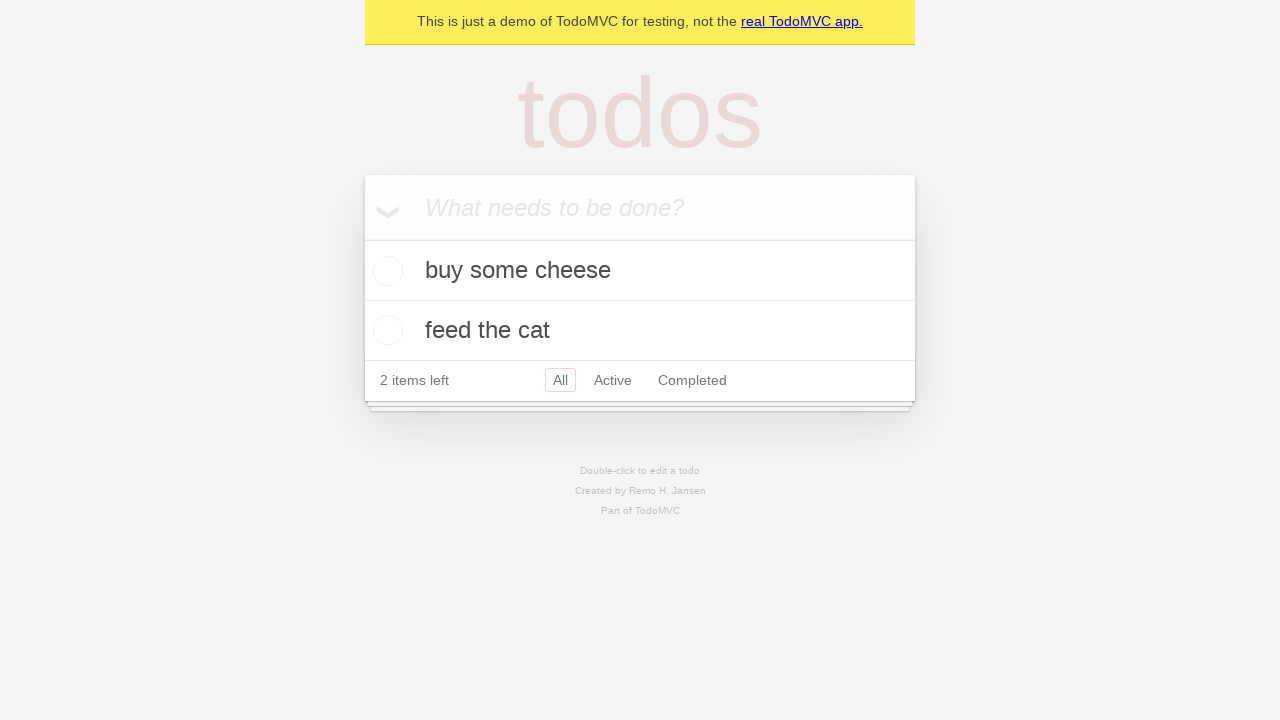

Todo counter element is present after creating second todo
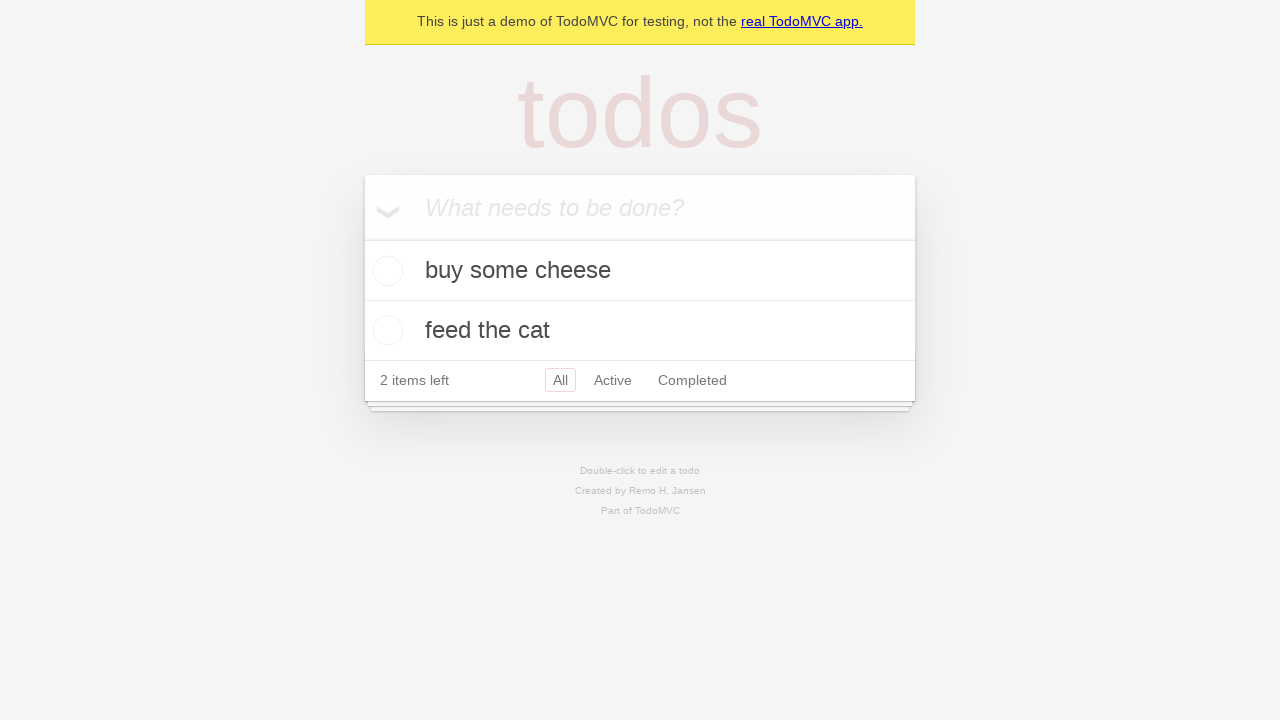

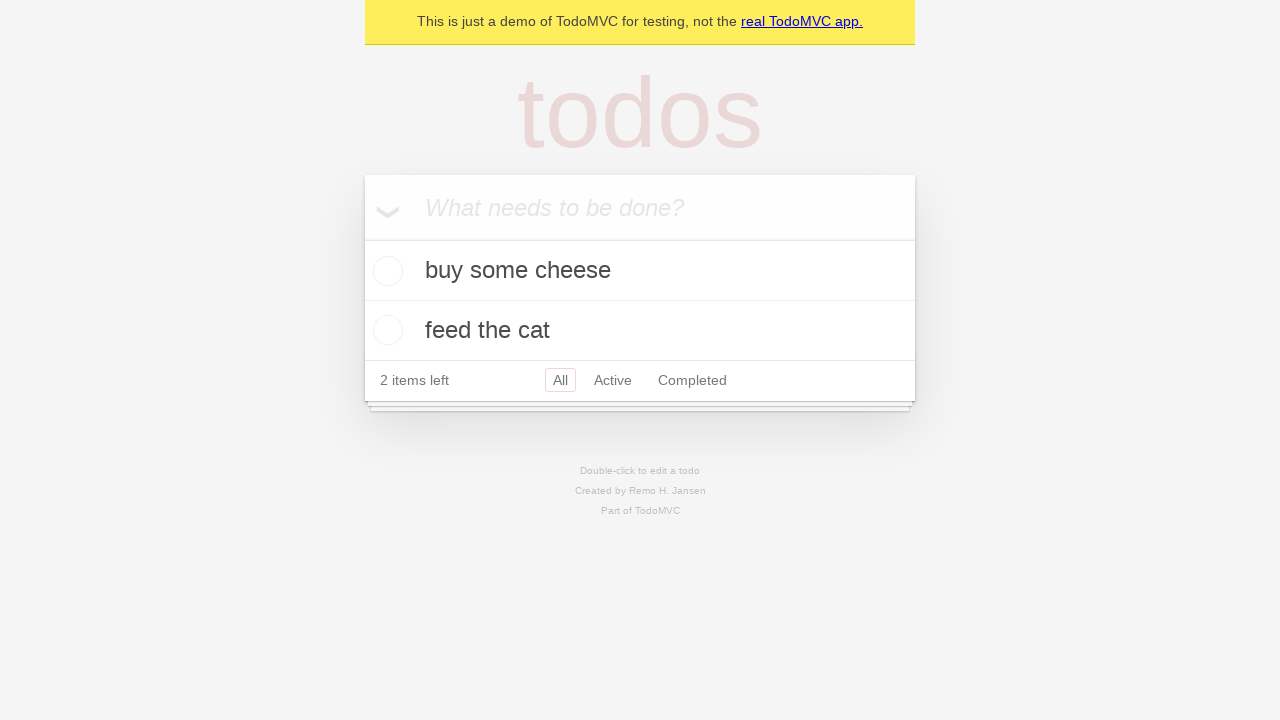